Tests browser window handling by clicking buttons that open new tabs and windows, then switches between them to verify content is displayed on child windows.

Starting URL: https://demoqa.com/browser-windows

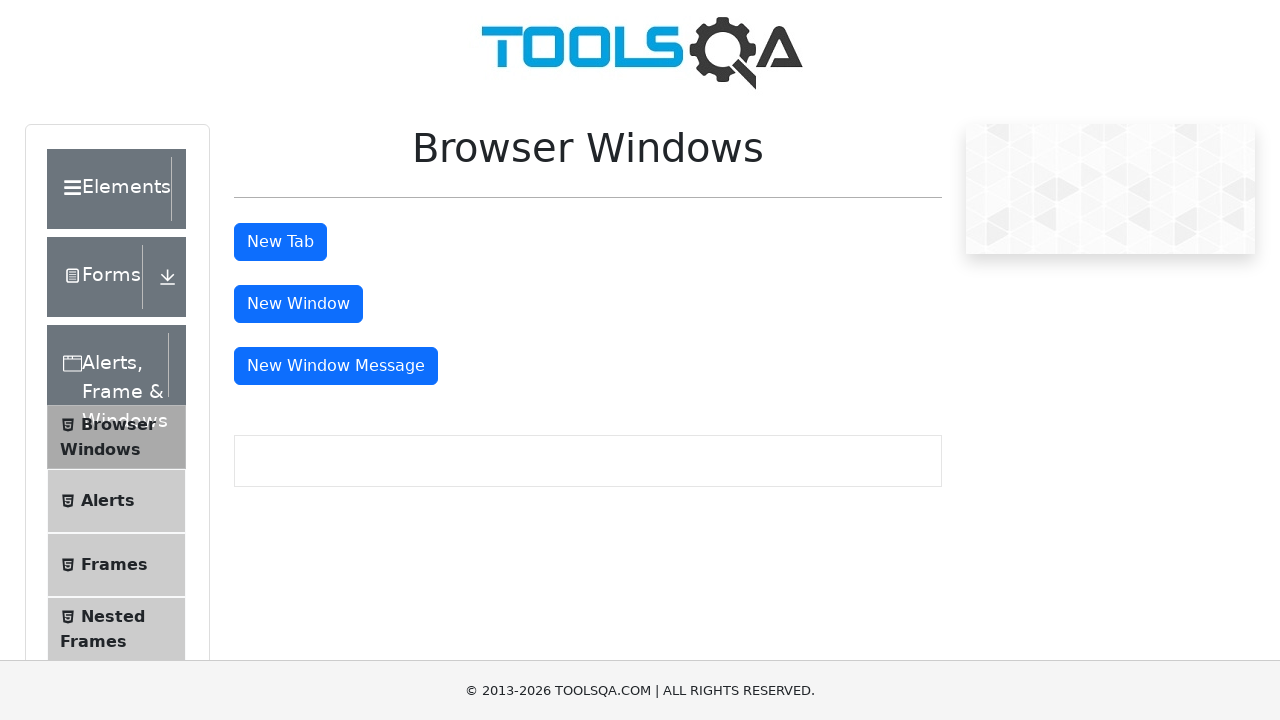

Clicked 'New Tab' button to open a new tab at (280, 242) on #tabButton
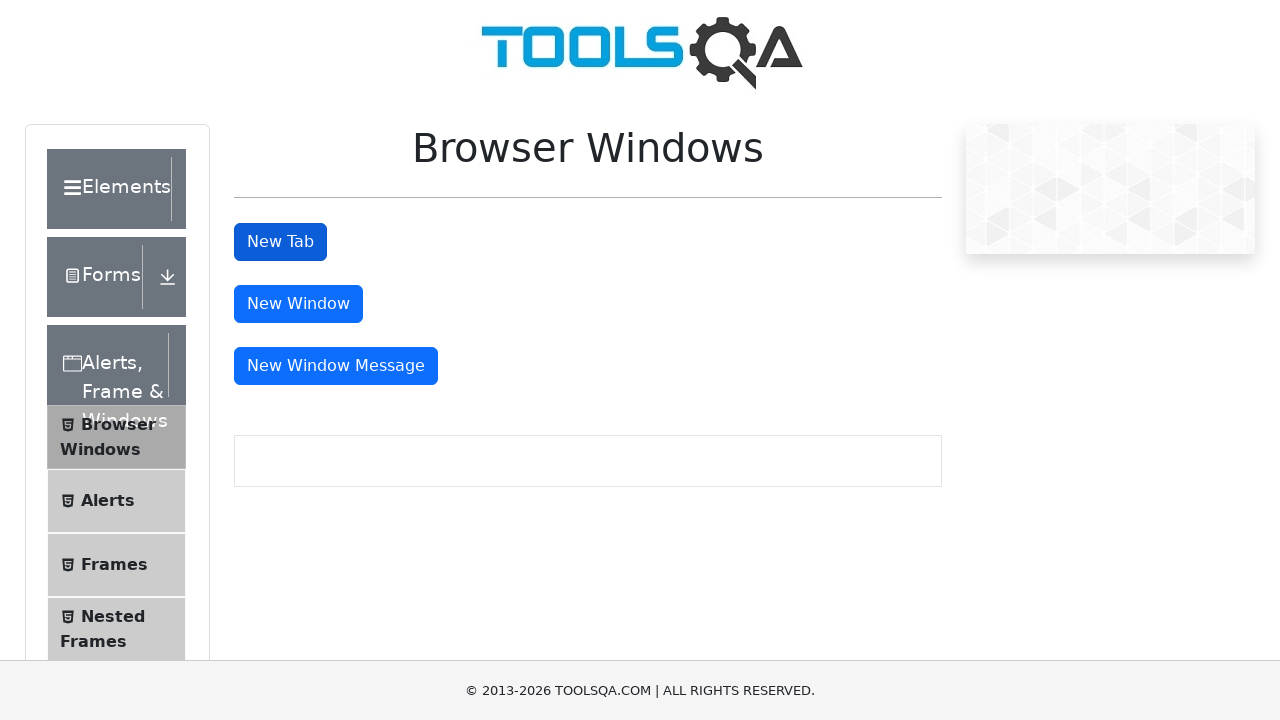

Clicked 'New Window' button to open a new window at (298, 304) on #windowButton
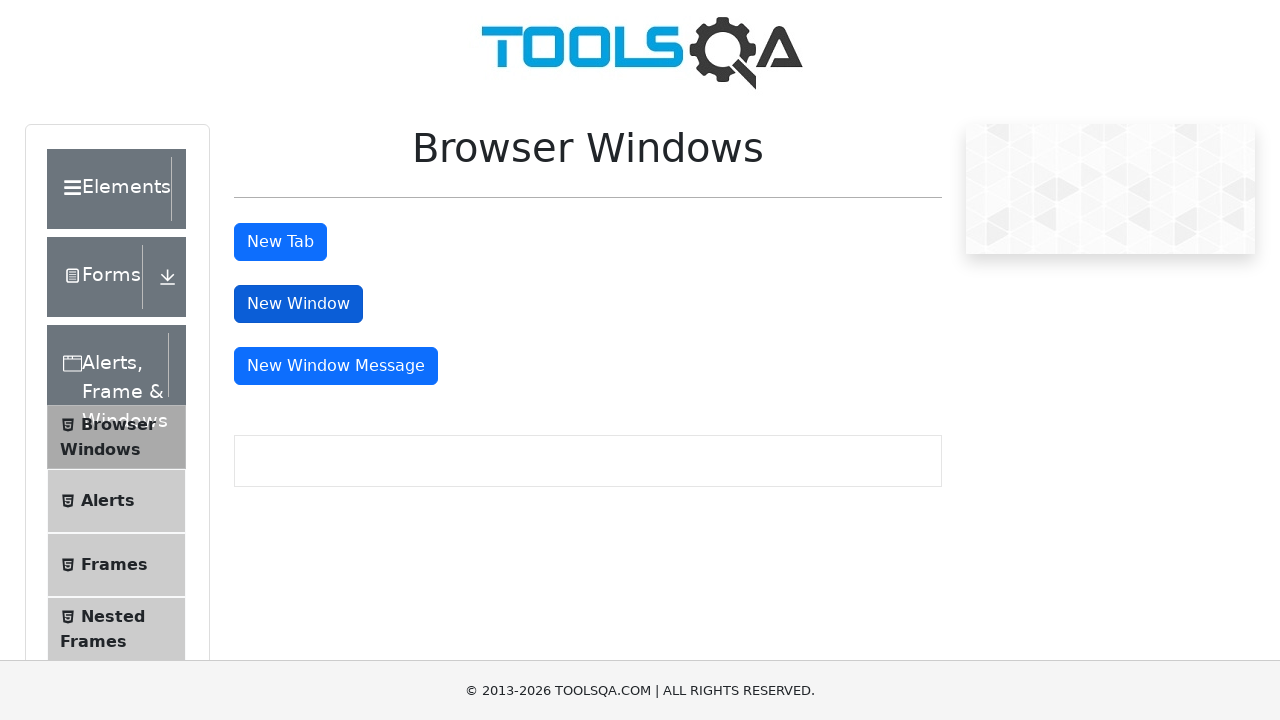

Clicked 'New Window Message' button to open a message window at (336, 366) on #messageWindowButton
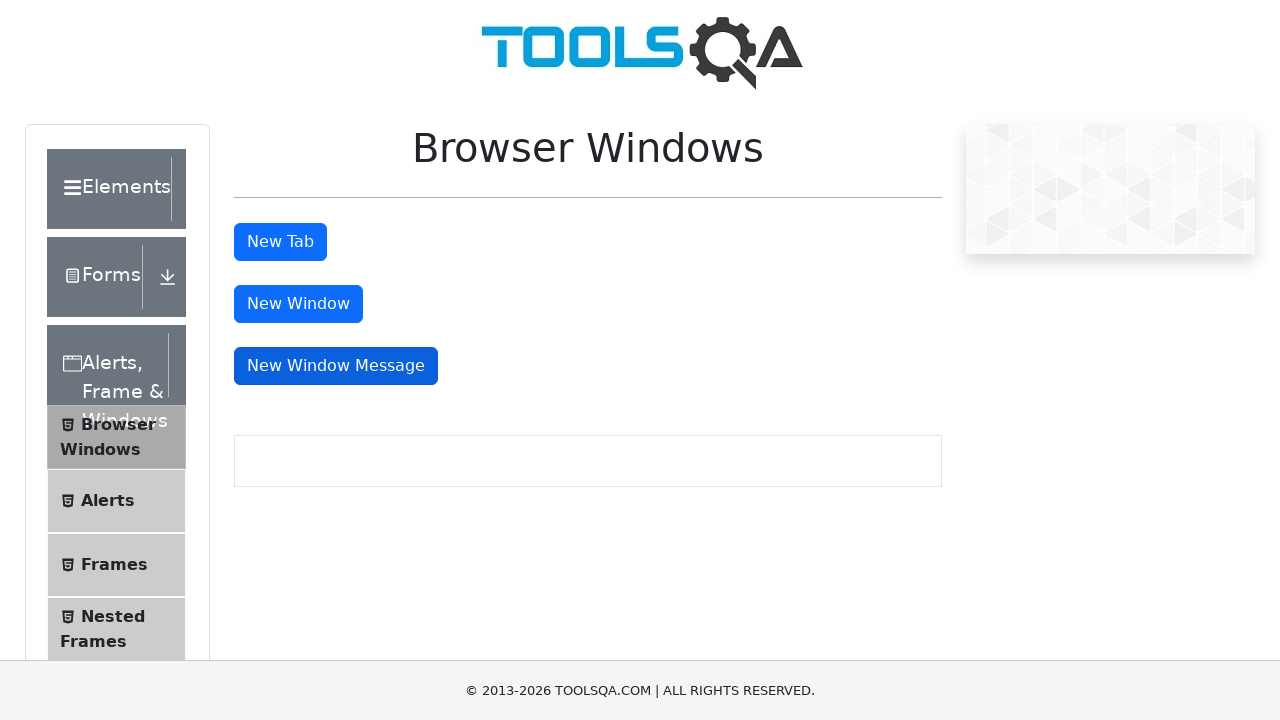

Waited for sample heading to load in new tab
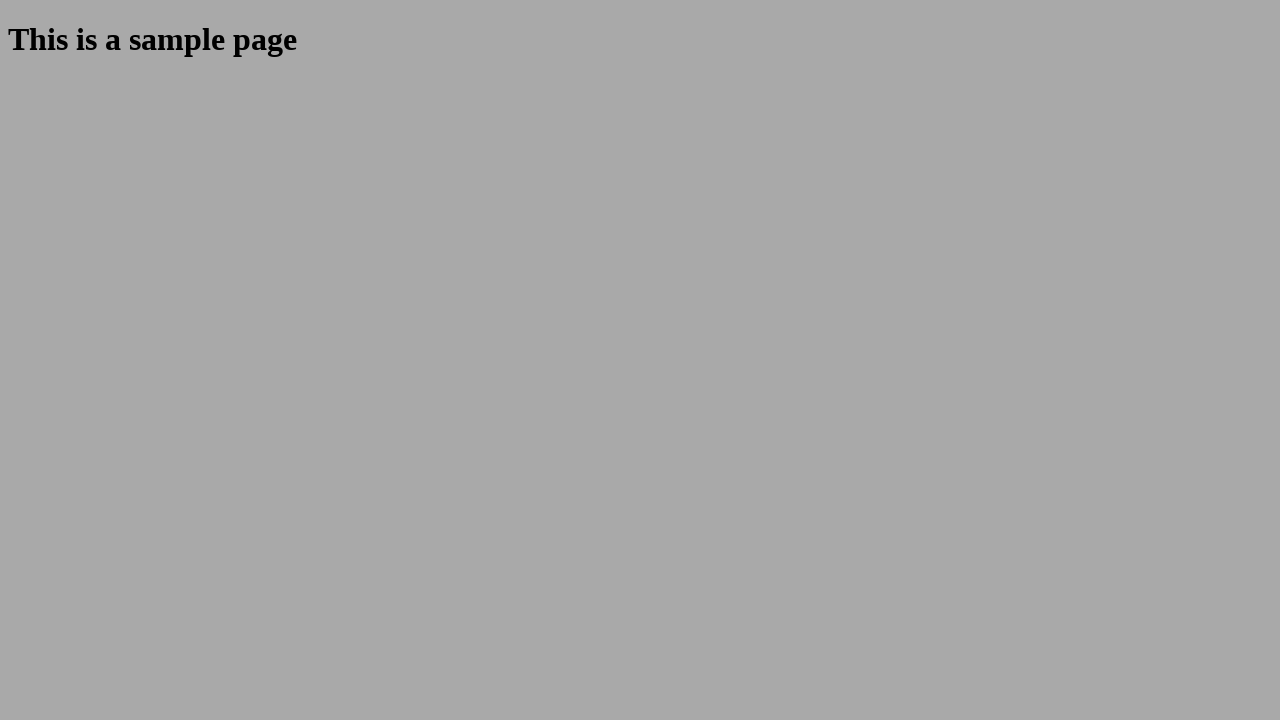

Retrieved heading text from new tab: This is a sample page
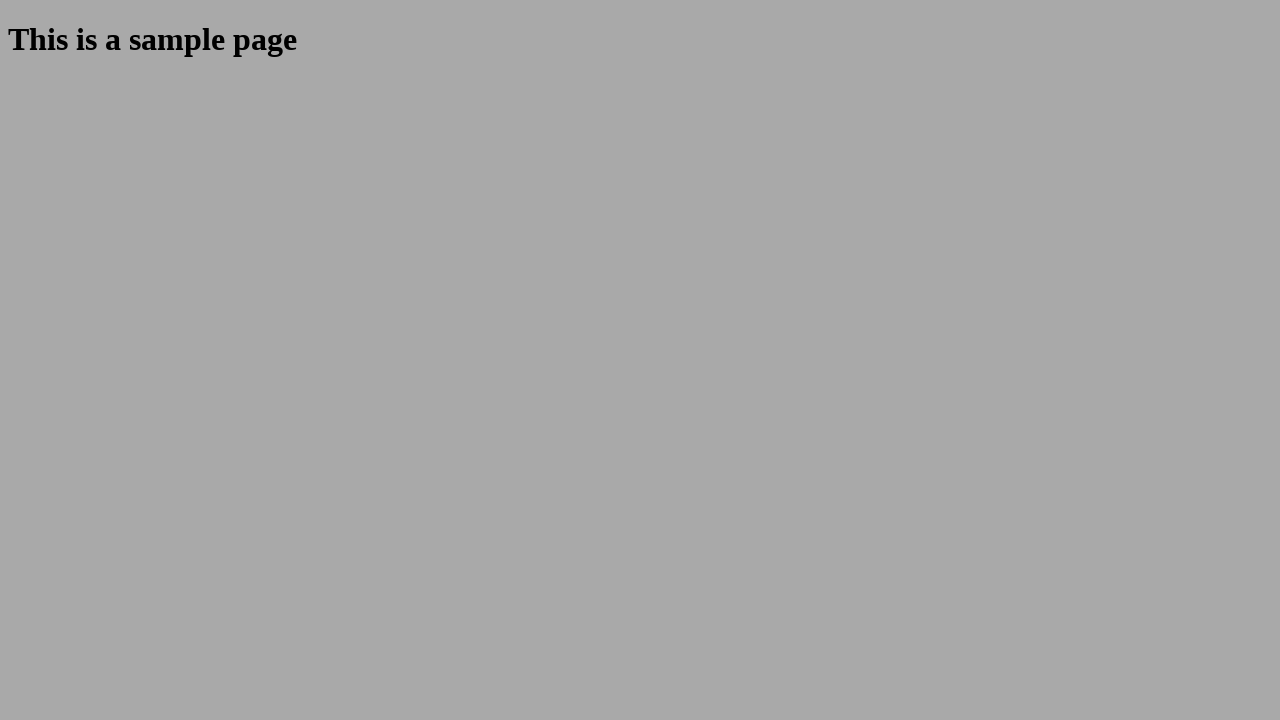

Waited for sample heading to load in new window
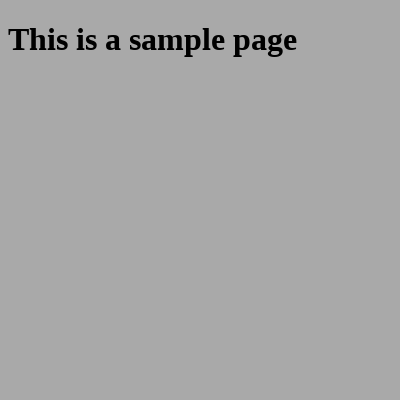

Retrieved heading text from new window: This is a sample page
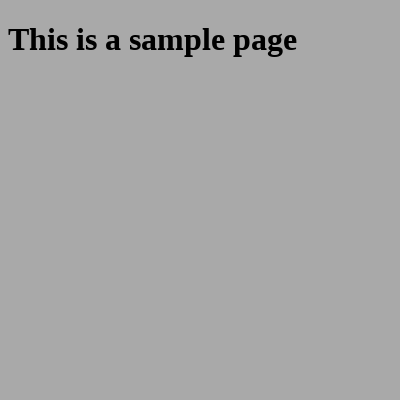

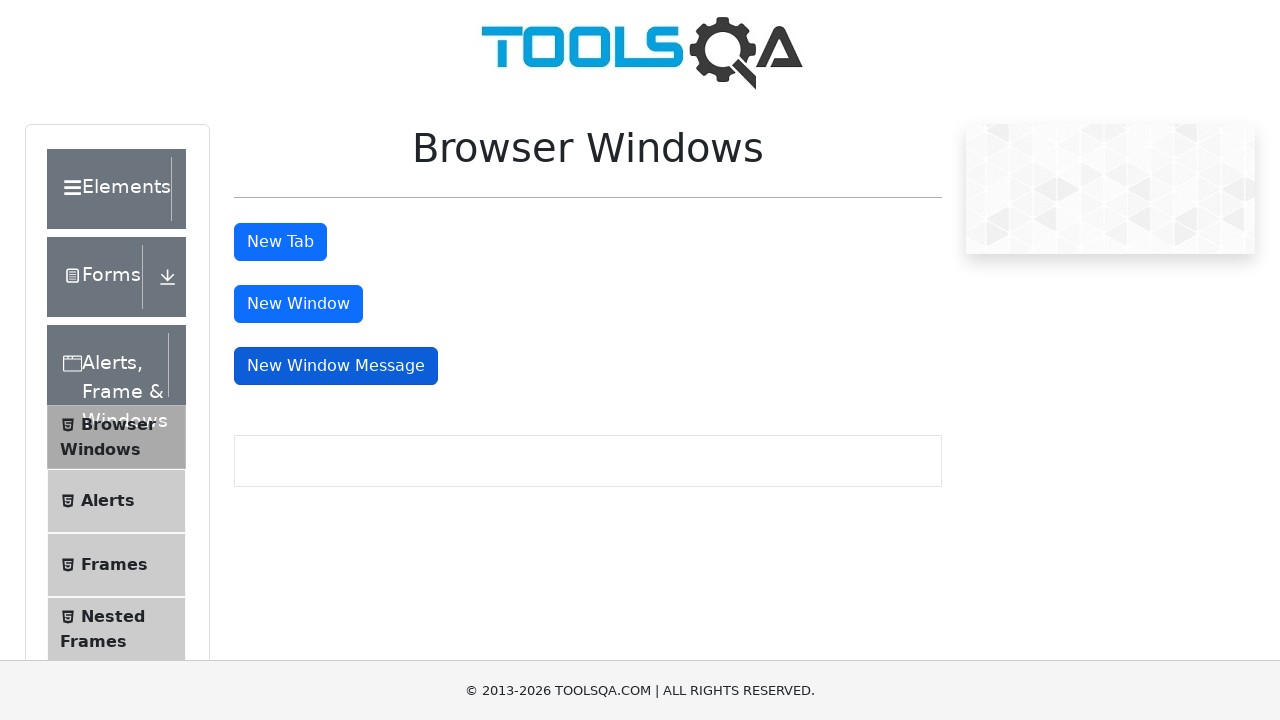